Waits for a price to drop to $100, then books and solves a mathematical captcha by calculating the logarithm of a trigonometric expression

Starting URL: http://suninjuly.github.io/explicit_wait2.html

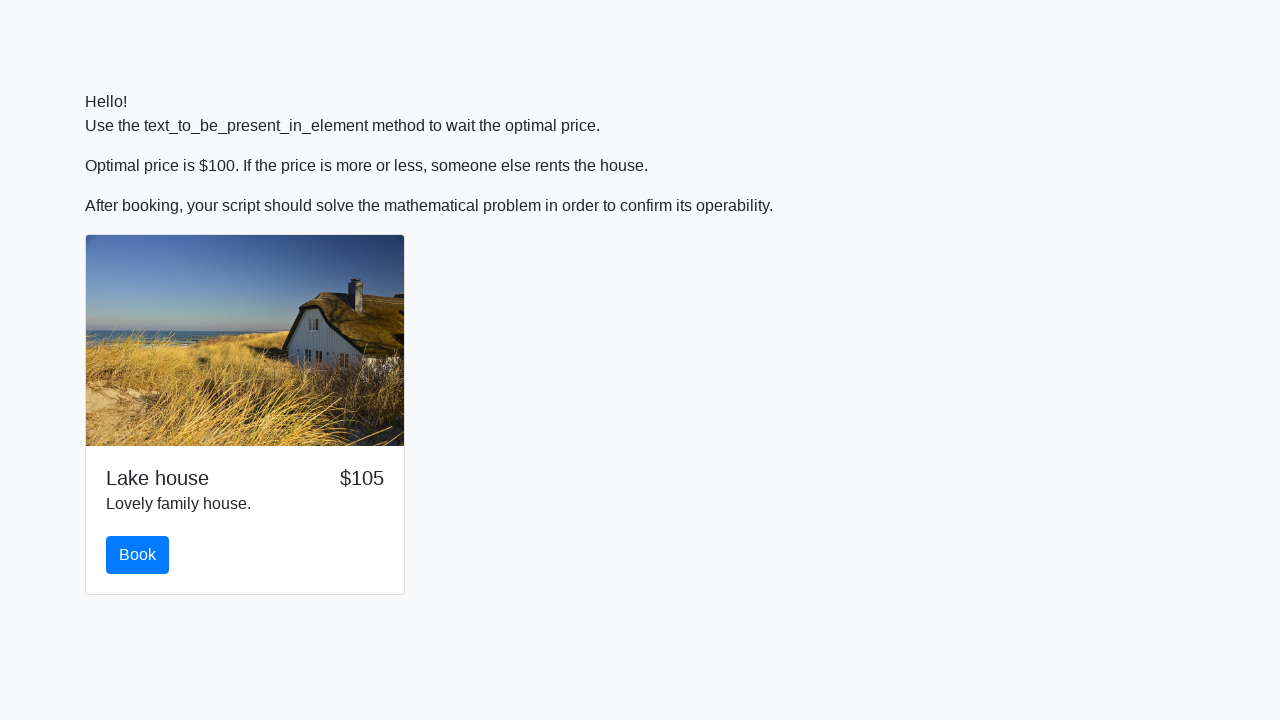

Waited for price to drop to $100
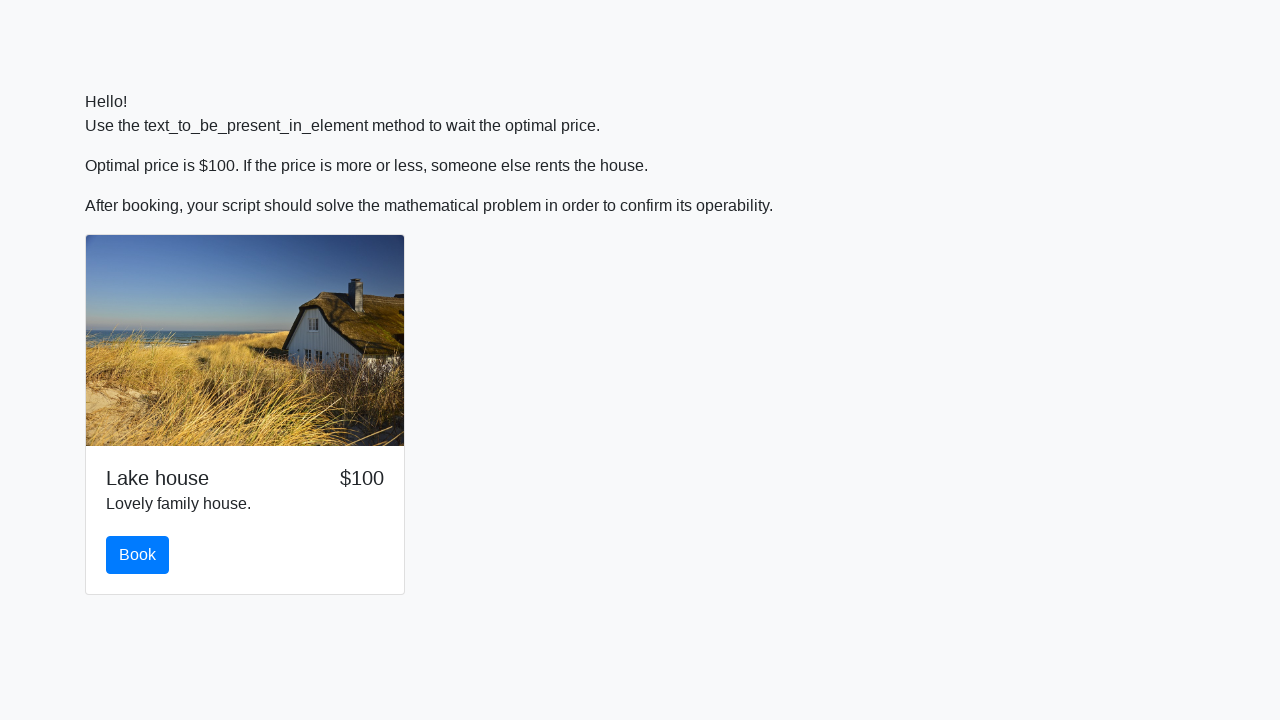

Clicked the book button at (138, 555) on #book
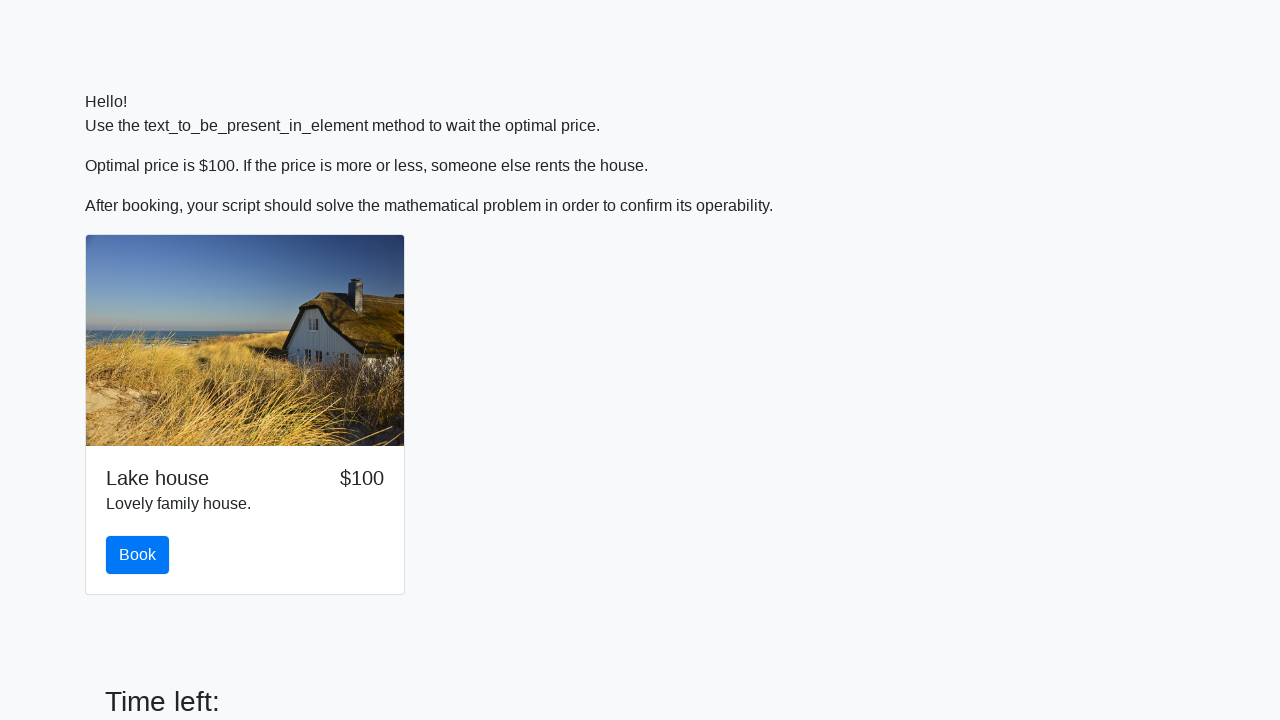

Scrolled to solve button
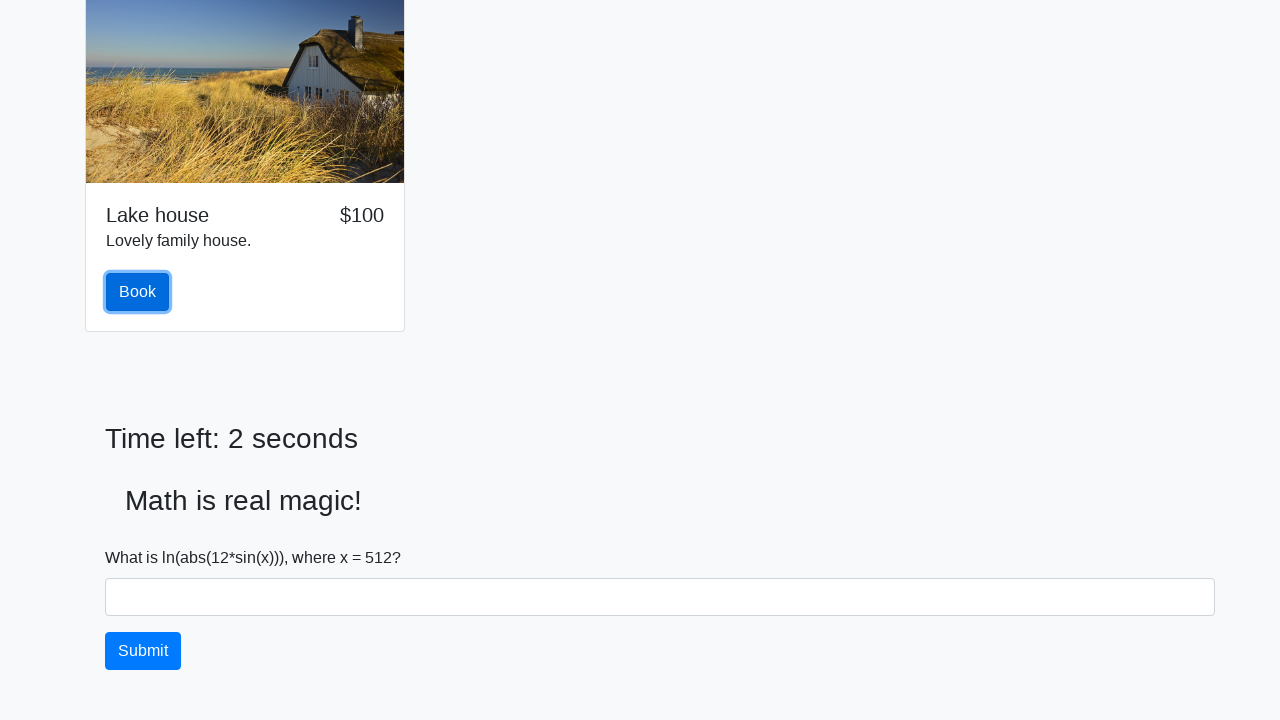

Retrieved x value for calculation: 512
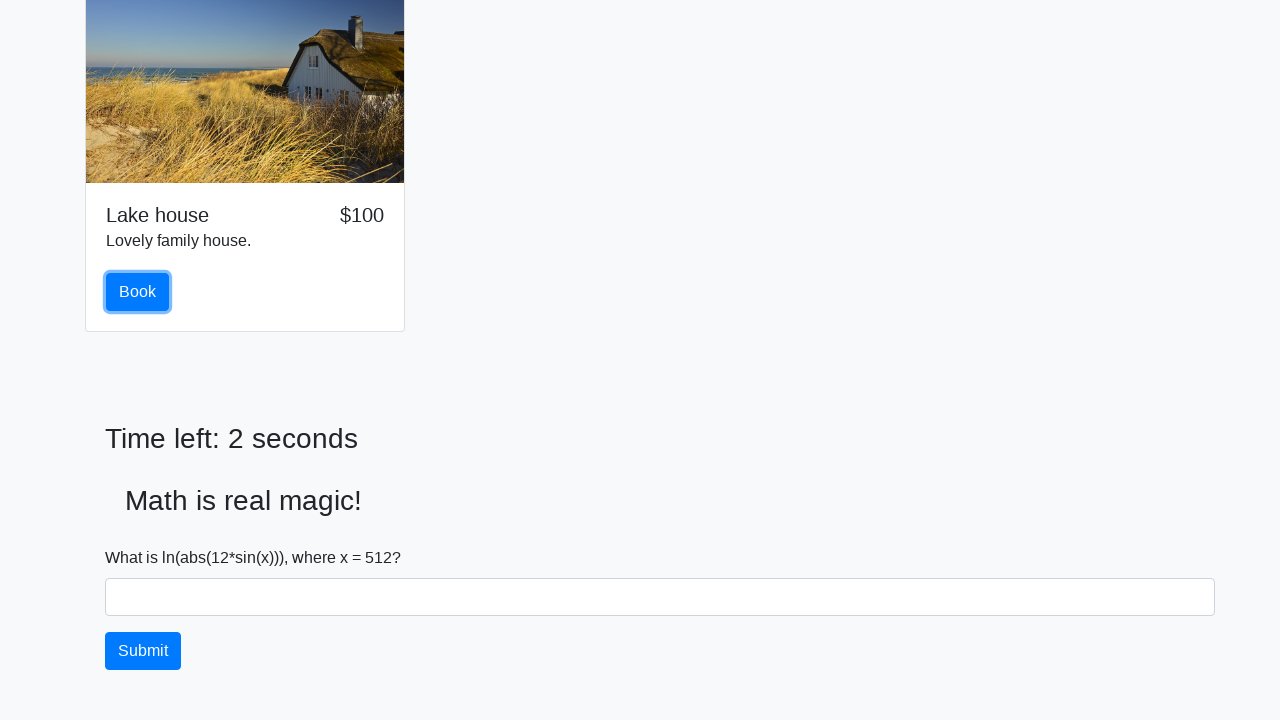

Calculated logarithm of trigonometric expression: -0.046859005495018126
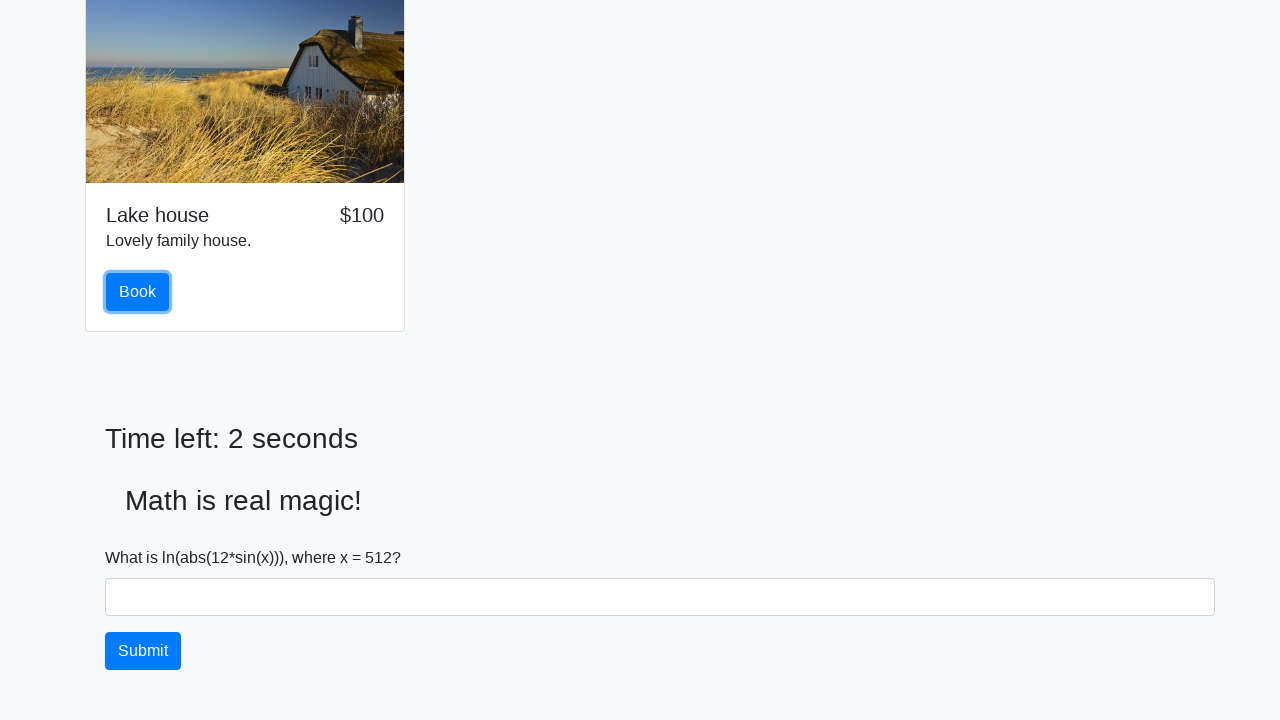

Filled answer field with calculated value on #answer
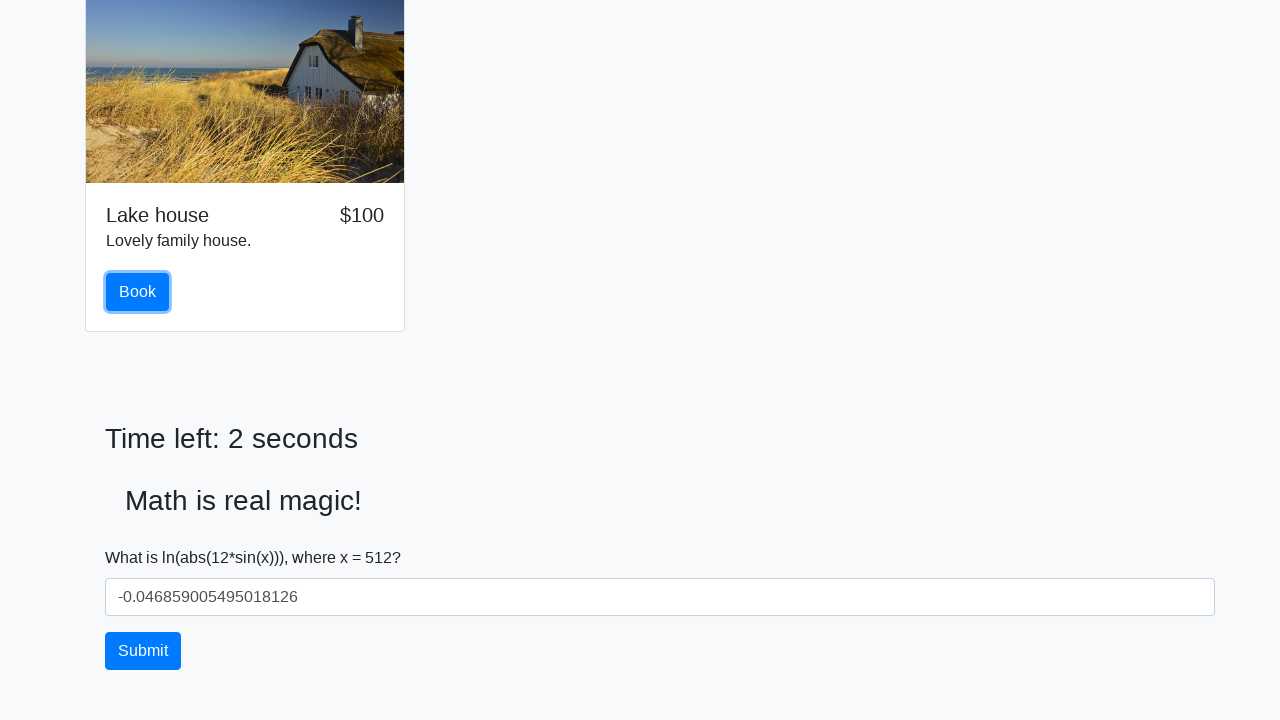

Submitted the solution at (143, 651) on #solve
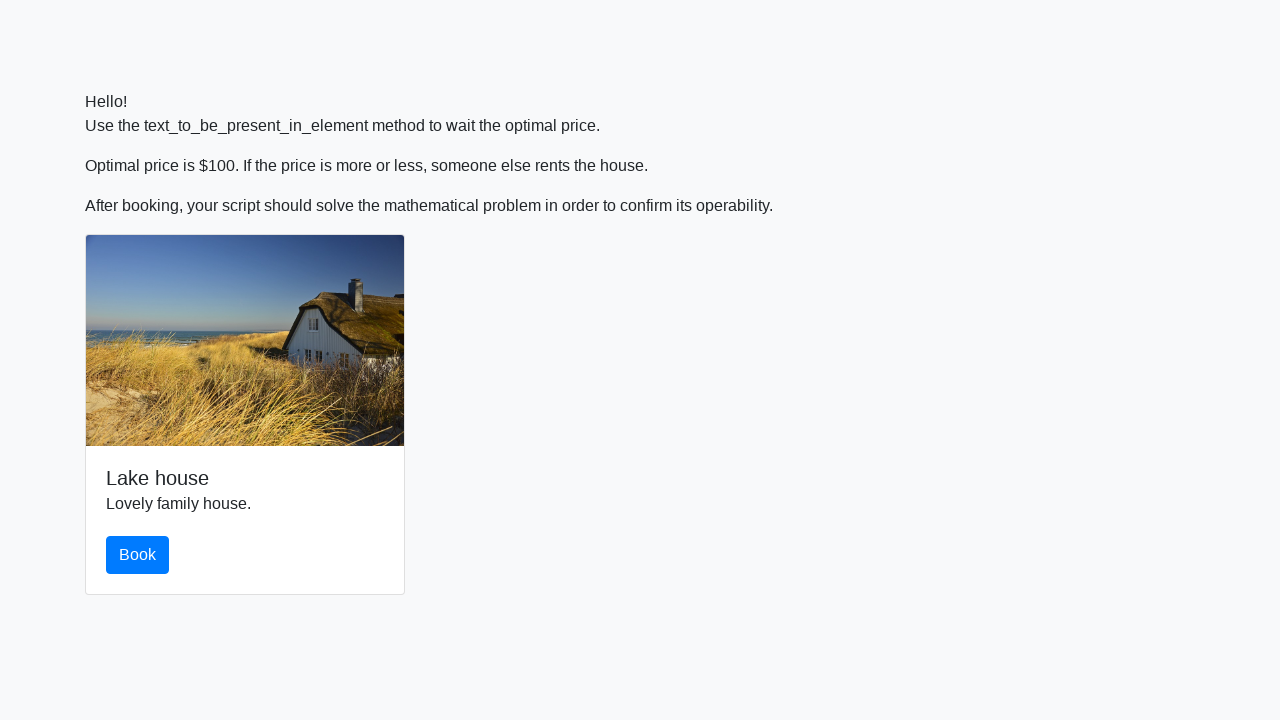

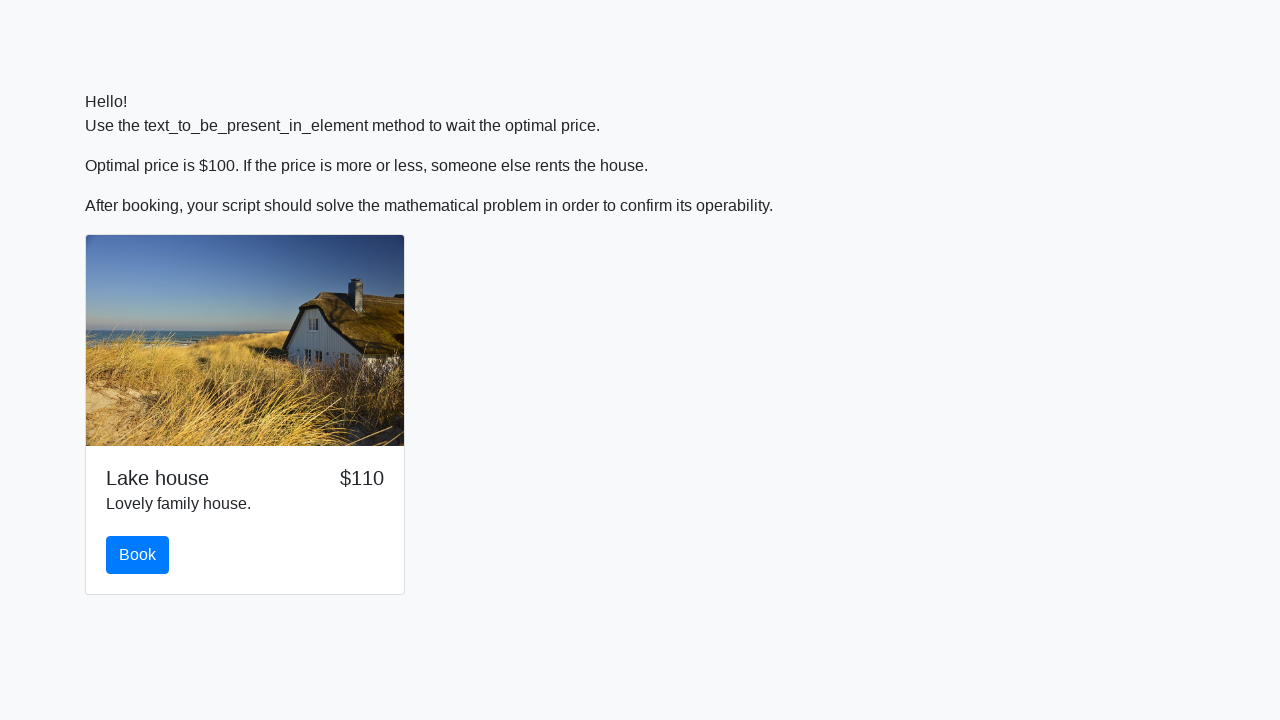